Automates the Microsoft Windows 10 ISO download page (Italian version) by selecting a specific Windows edition and submitting the form.

Starting URL: https://www.microsoft.com/it-it/software-download/windows10ISO

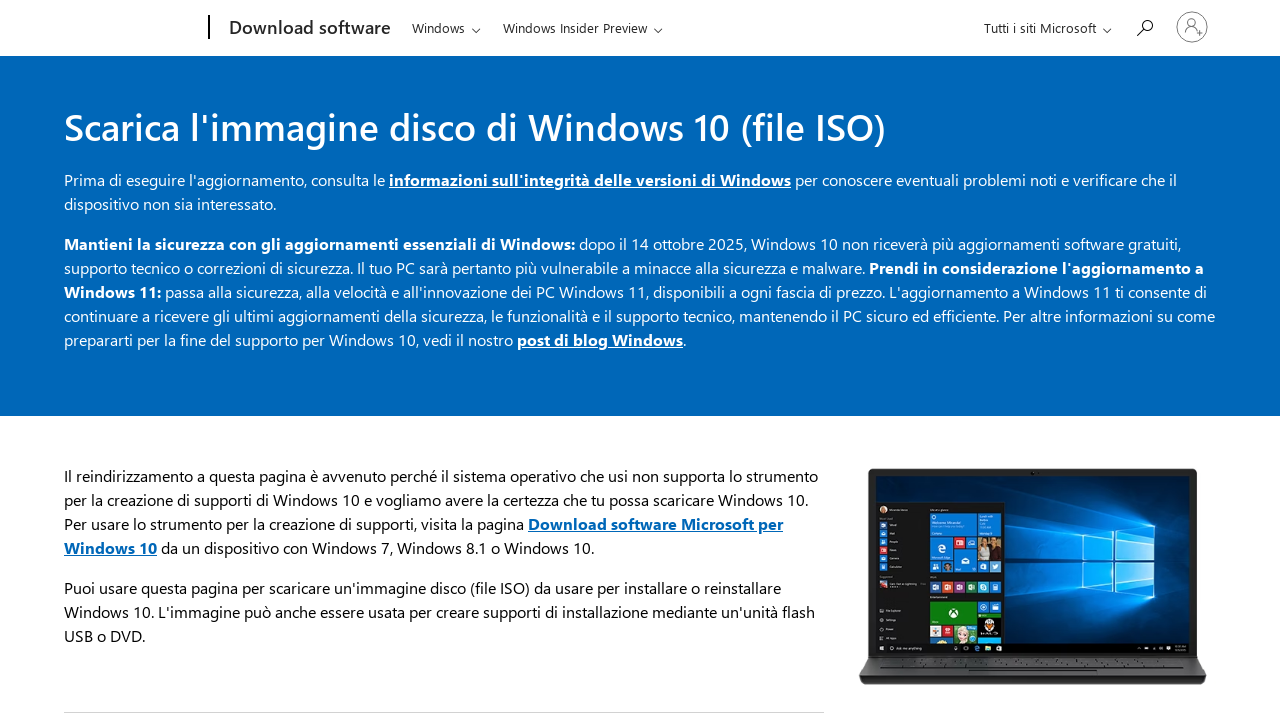

Waited 2 seconds for page to load
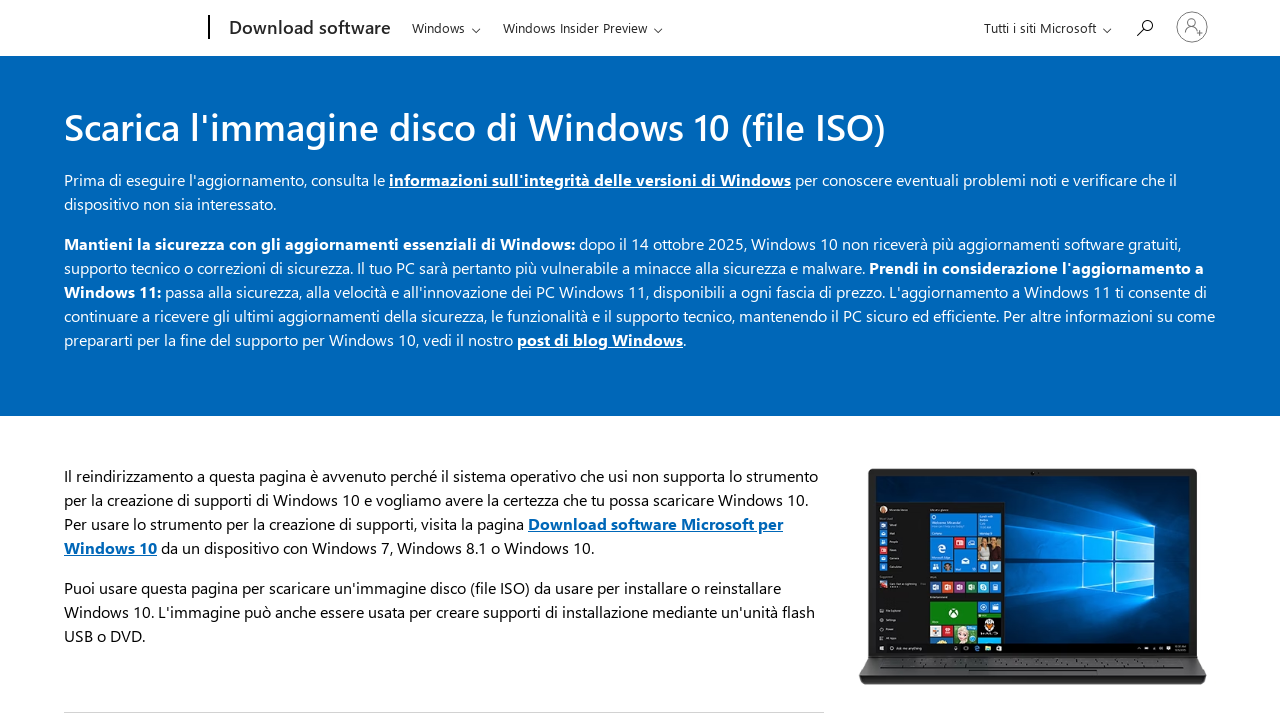

Set product edition dropdown to Windows 10 (value 1060)
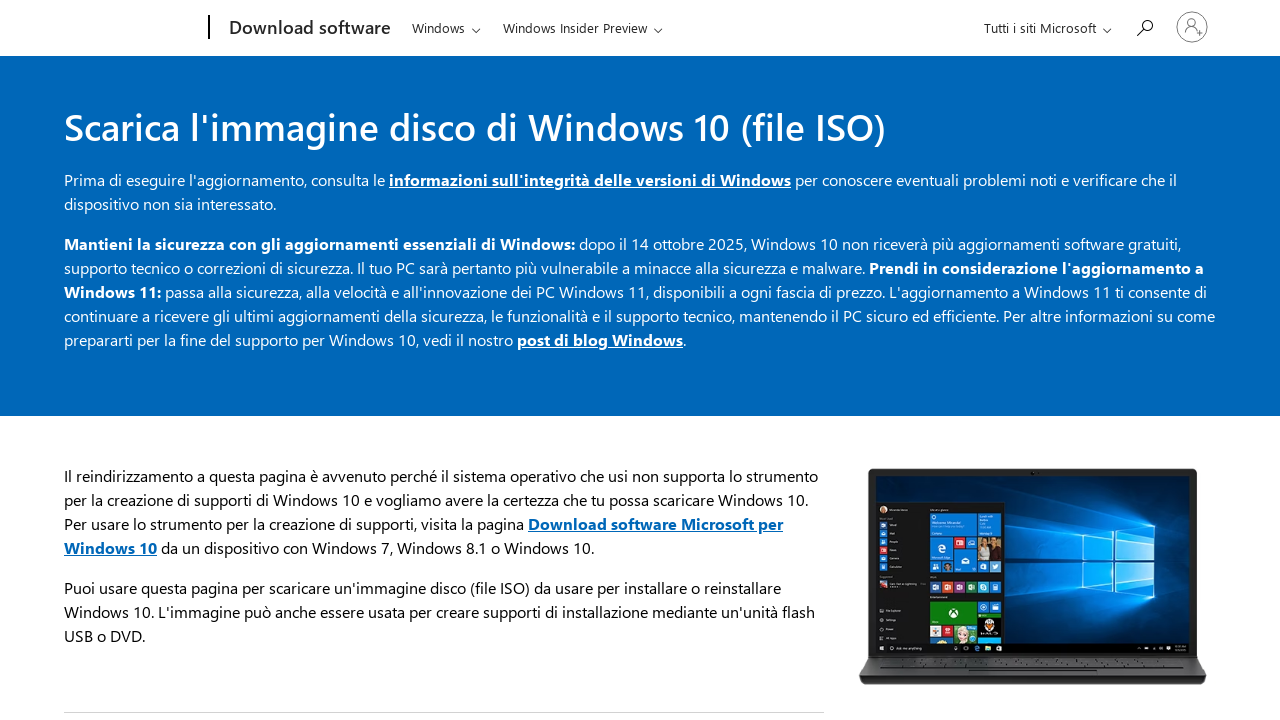

Clicked submit button for product edition selection at (114, 361) on #submit-product-edition
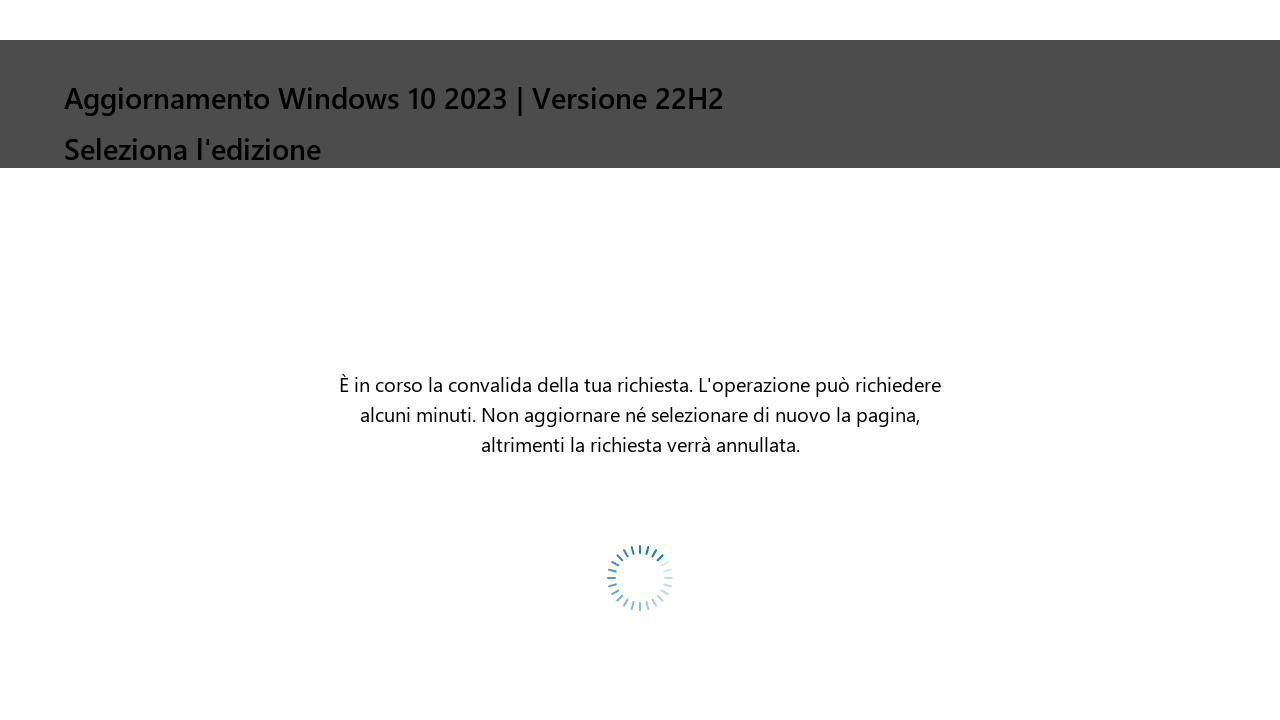

Waited 5 seconds for next page step to load
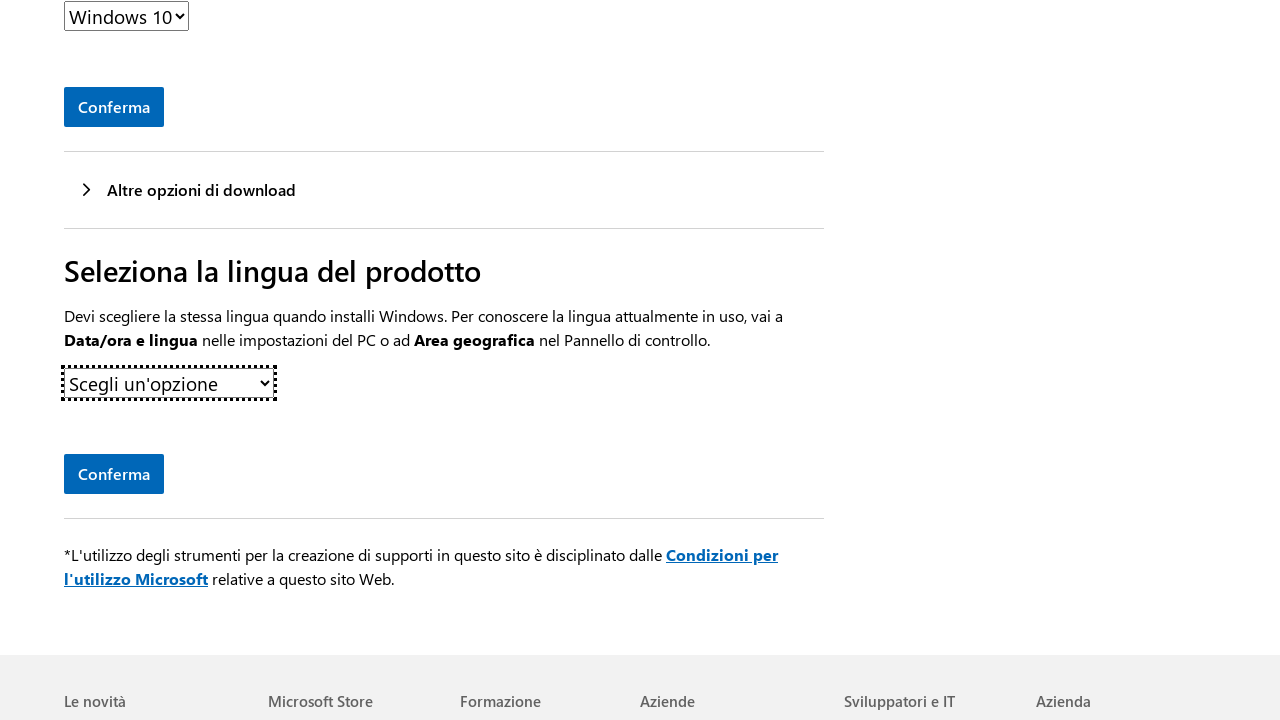

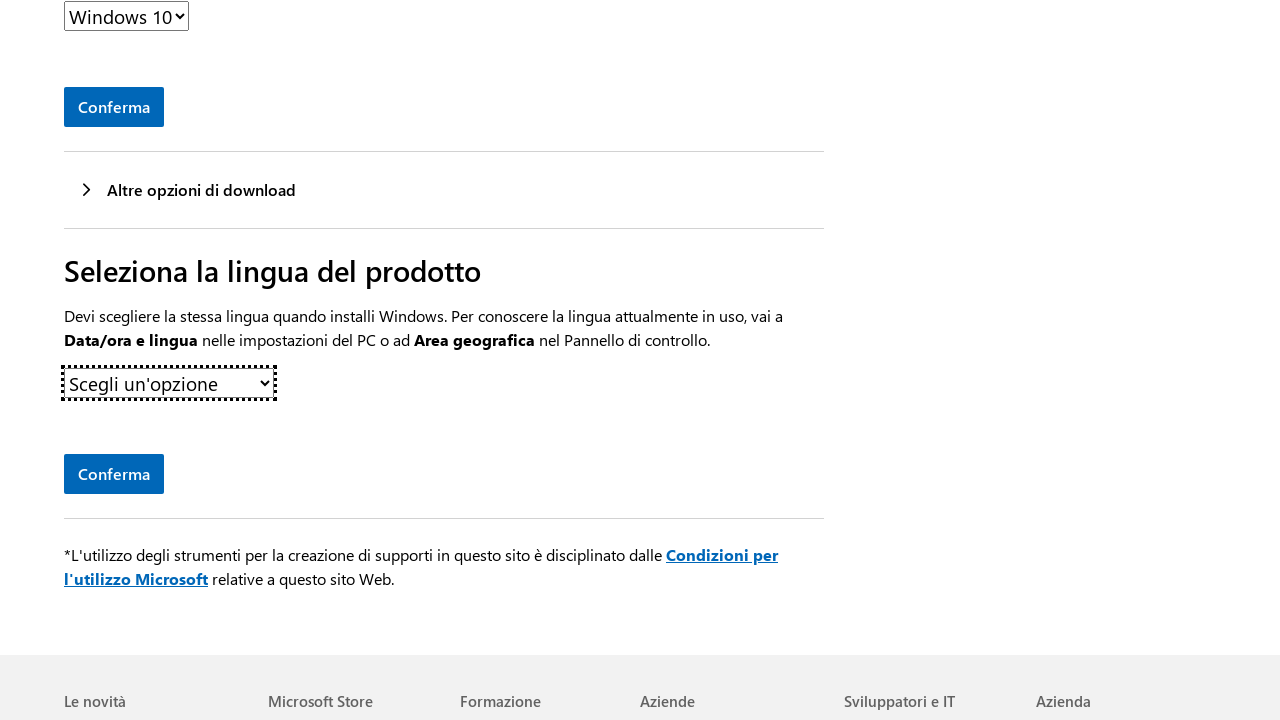